Tests the search functionality by opening search, entering text, and clearing it with the reset button

Starting URL: https://webdriver.io/docs/api

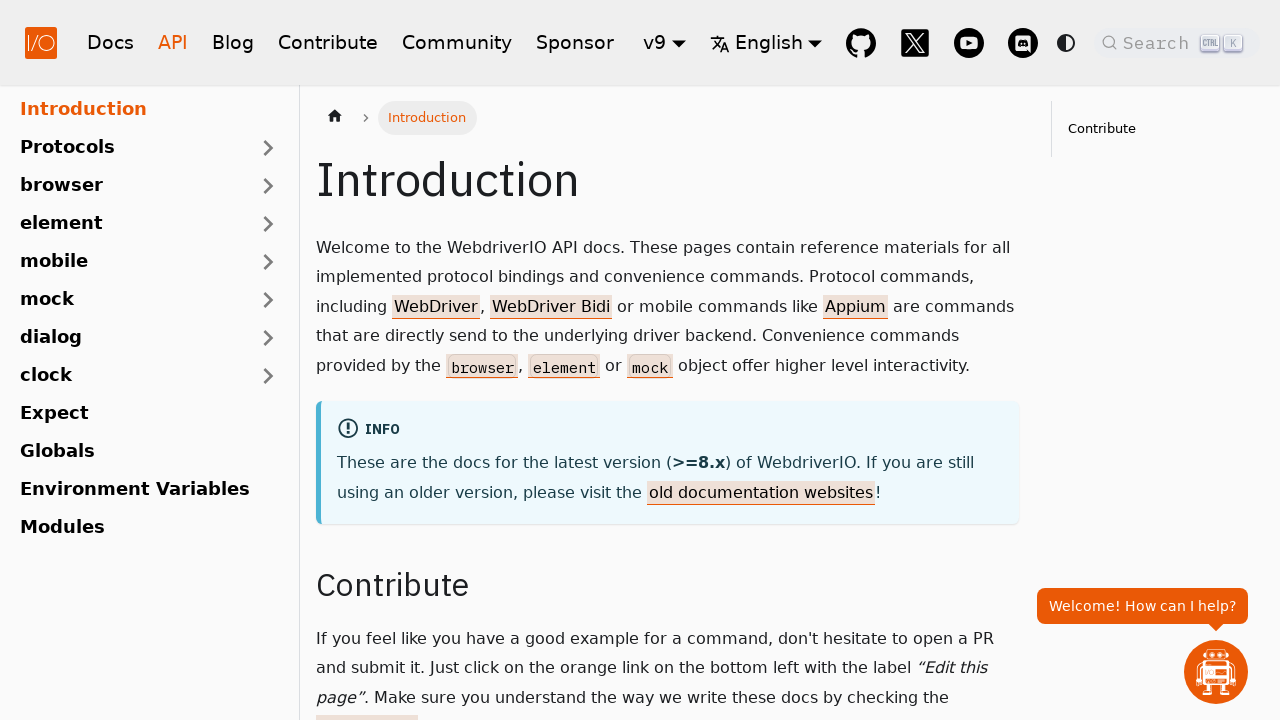

Clicked search button to open search modal at (1177, 42) on .DocSearch-Button
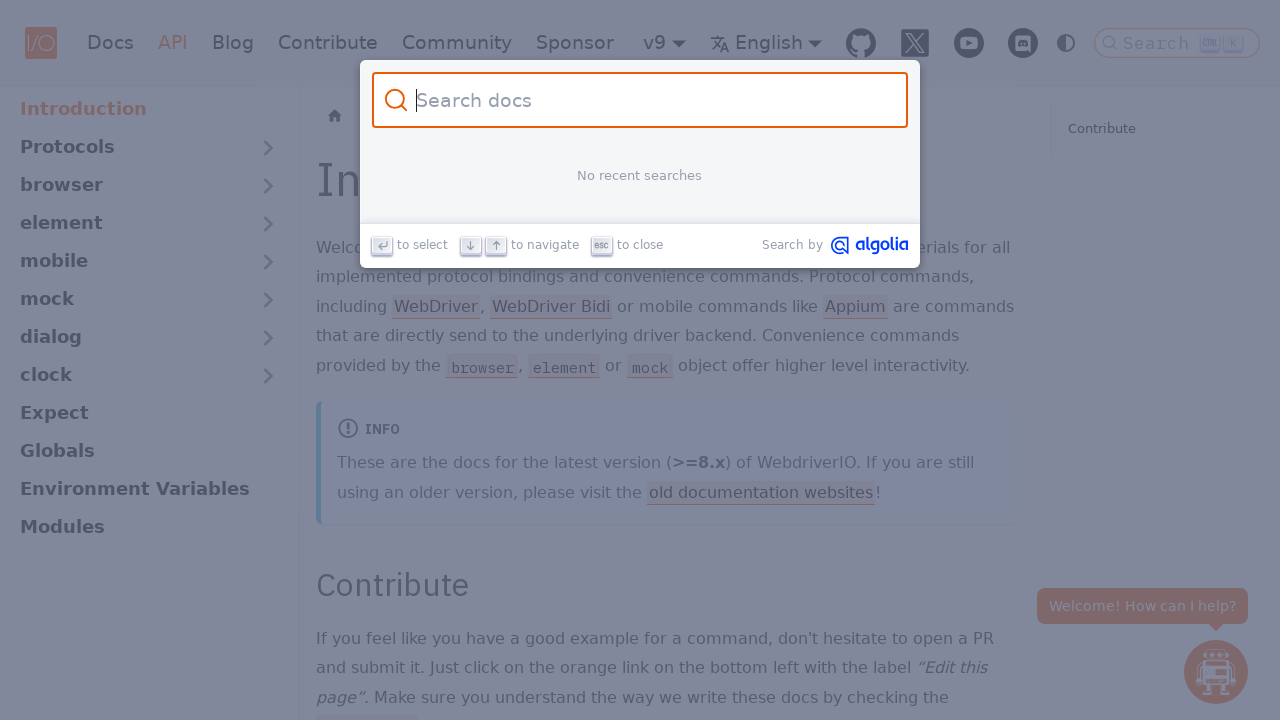

Search input field appeared
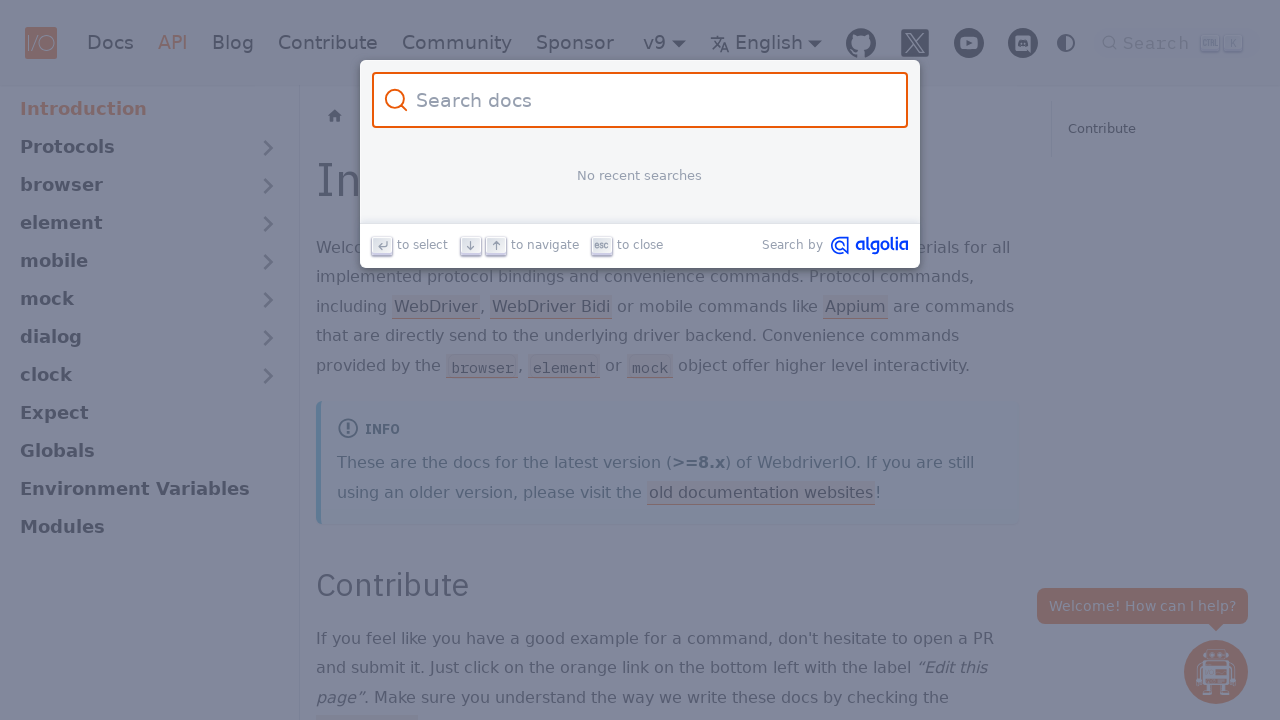

Entered text 'All is done' in search field on .DocSearch-Input
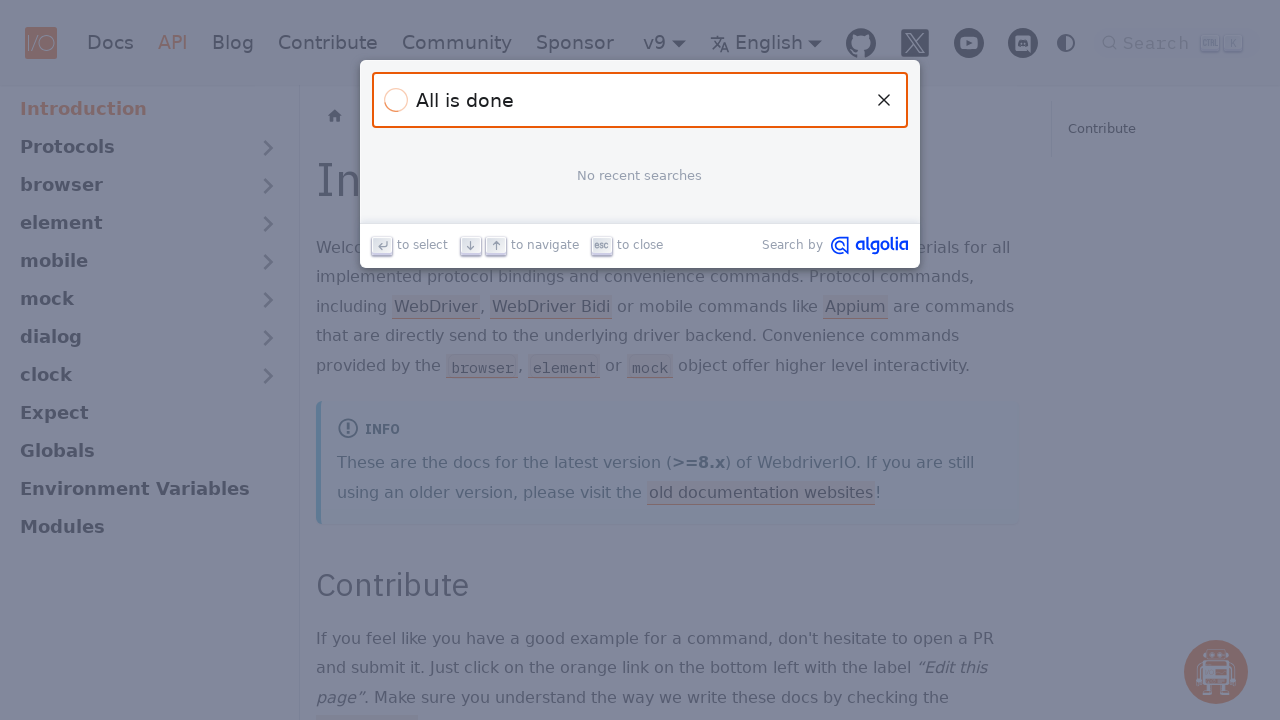

Waited for search results to appear
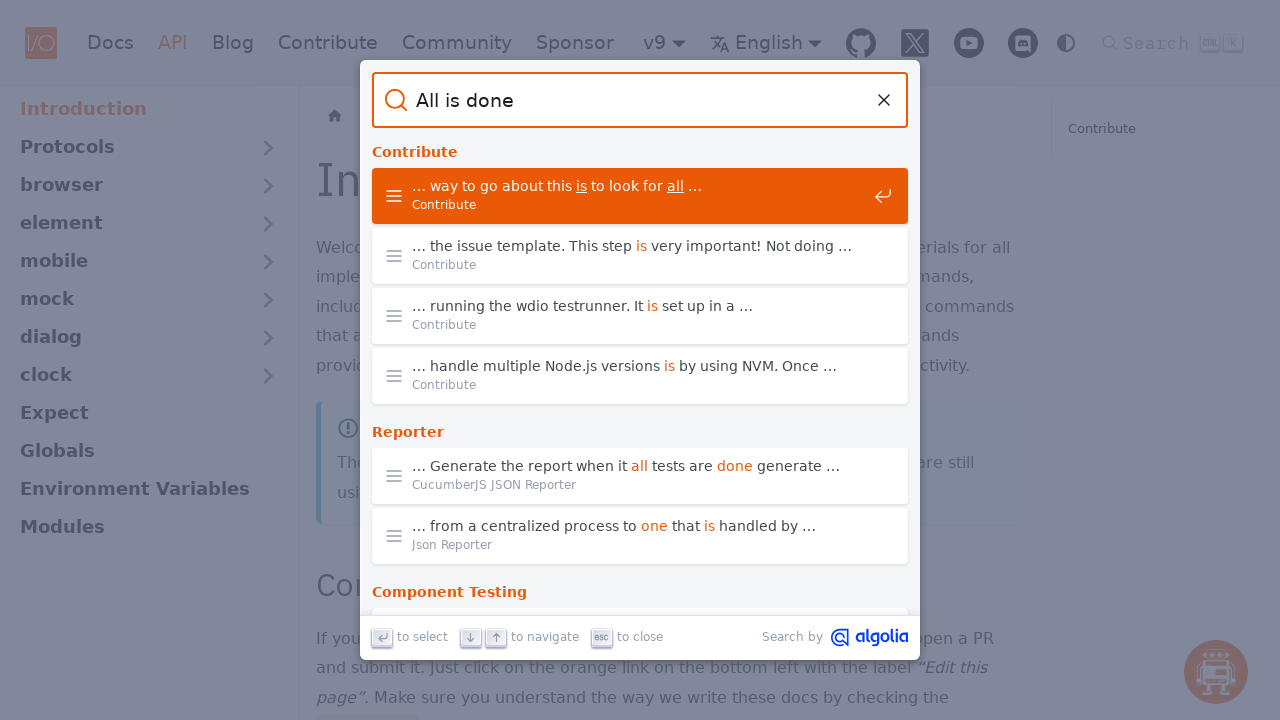

Clicked reset button to clear search text at (884, 100) on .DocSearch-Reset
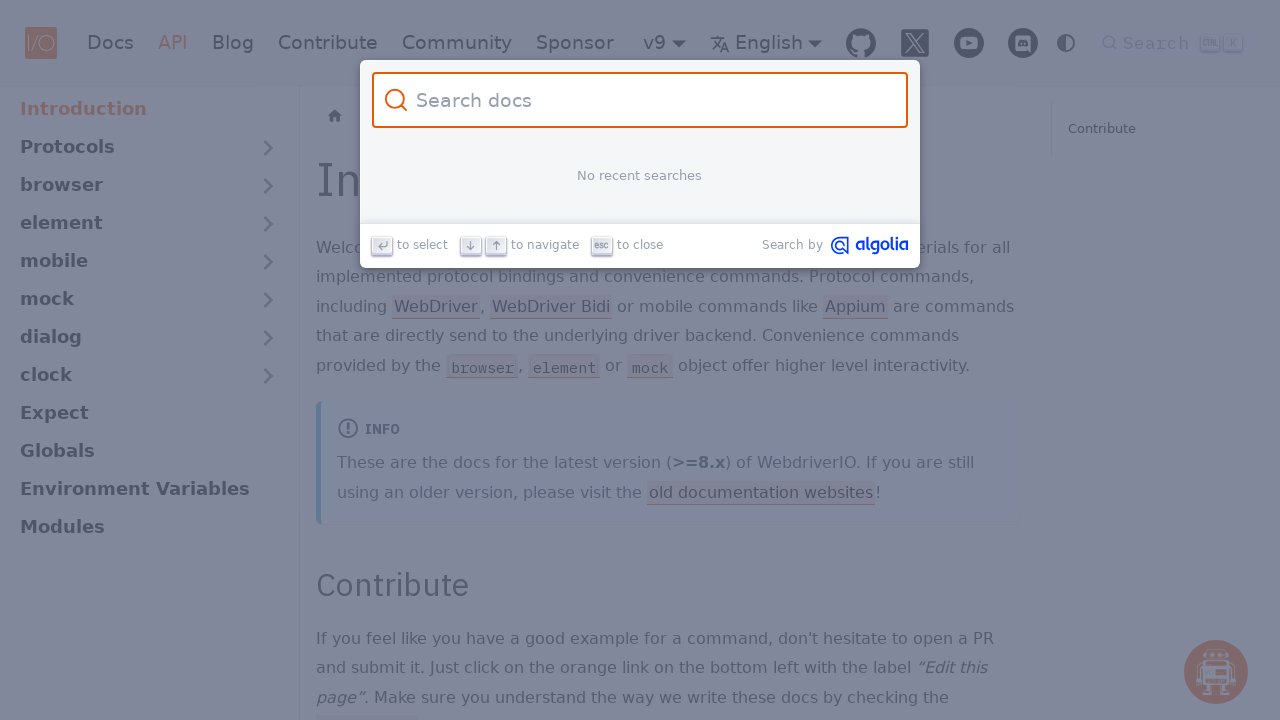

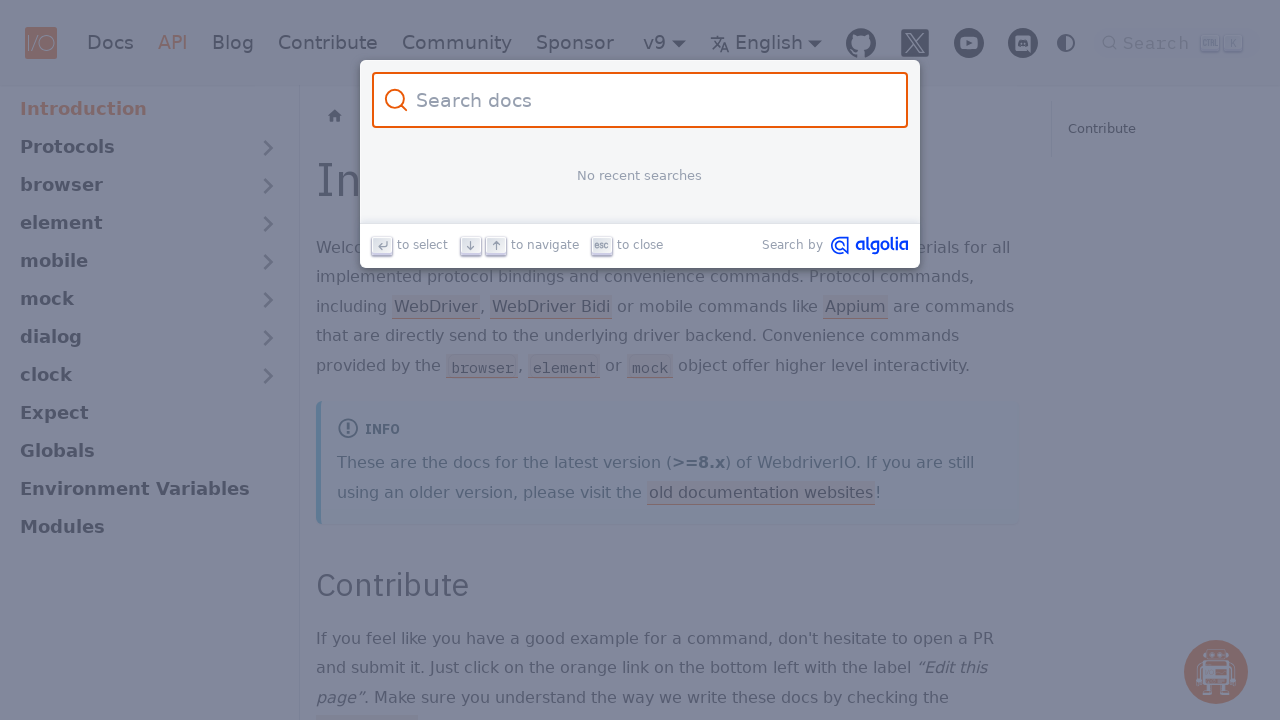